Tests a registration form by filling in first name, last name, and email fields, then submitting and verifying successful registration

Starting URL: https://suninjuly.github.io/registration1.html

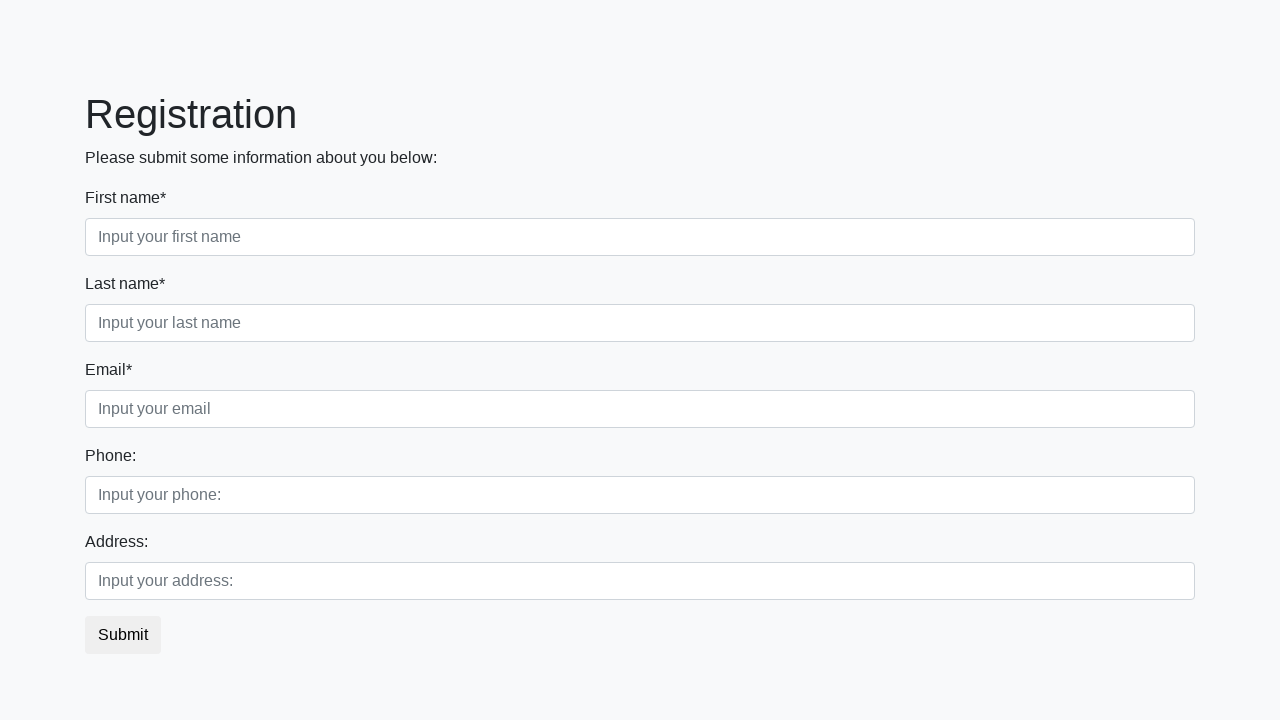

Navigated to registration form page
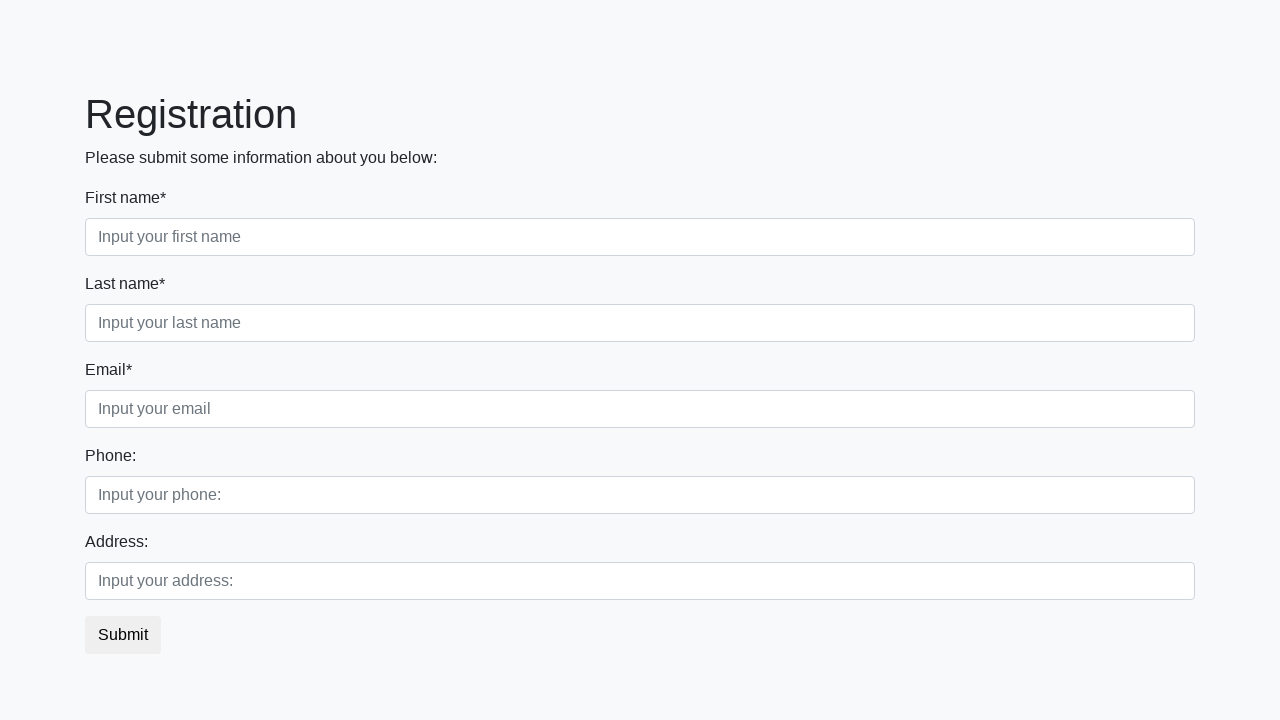

Filled first name field with 'Ivan' on [placeholder='Input your first name']
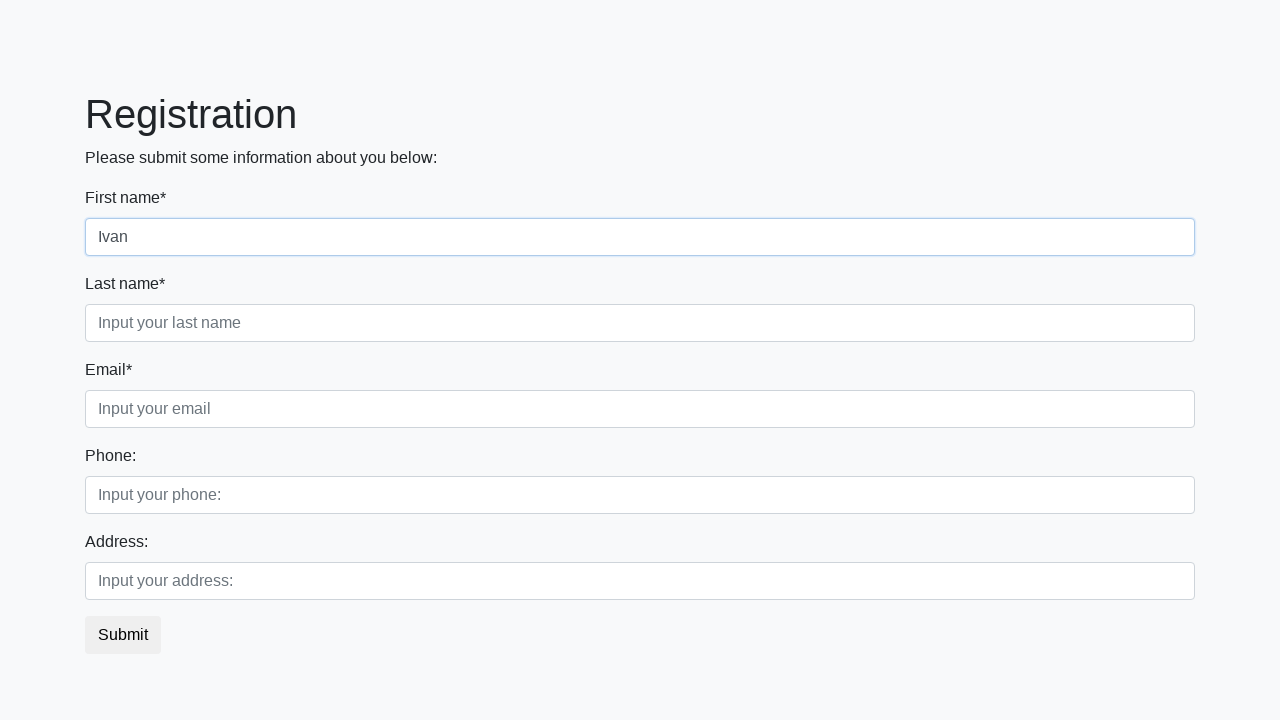

Filled last name field with 'Petrov' on [placeholder='Input your last name']
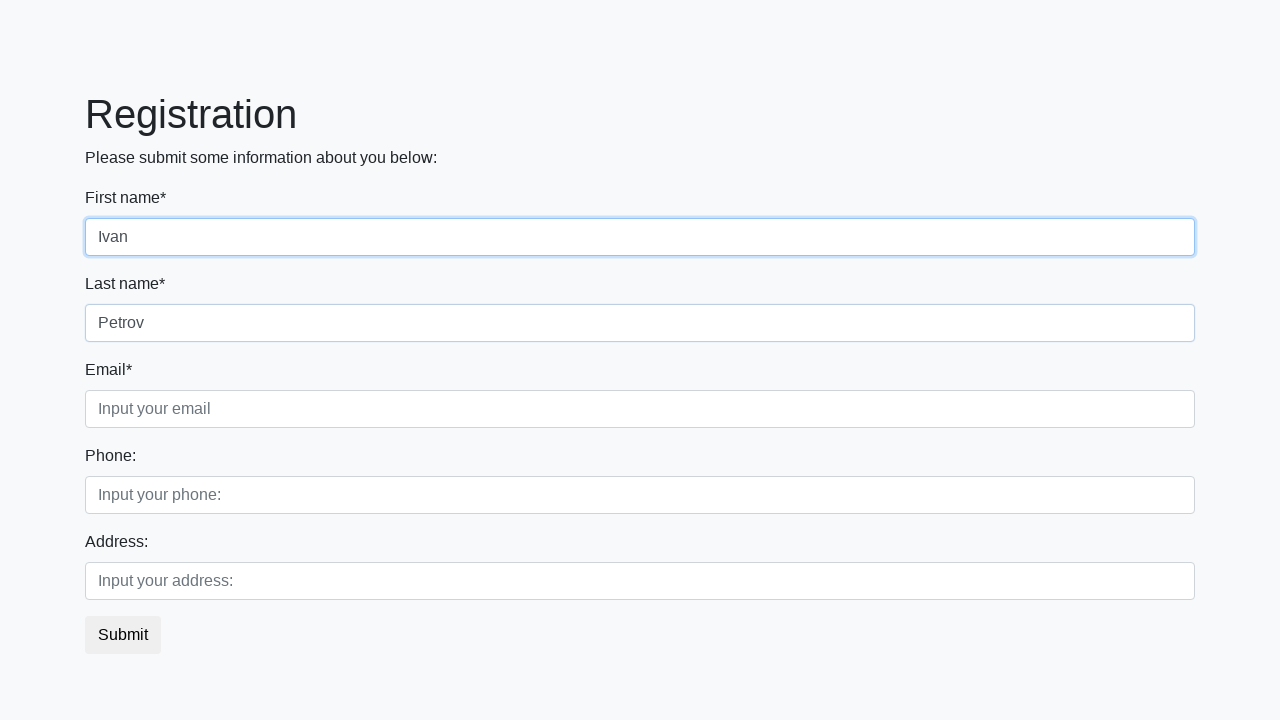

Filled email field with 'Petrov@mail.ru' on [placeholder='Input your email']
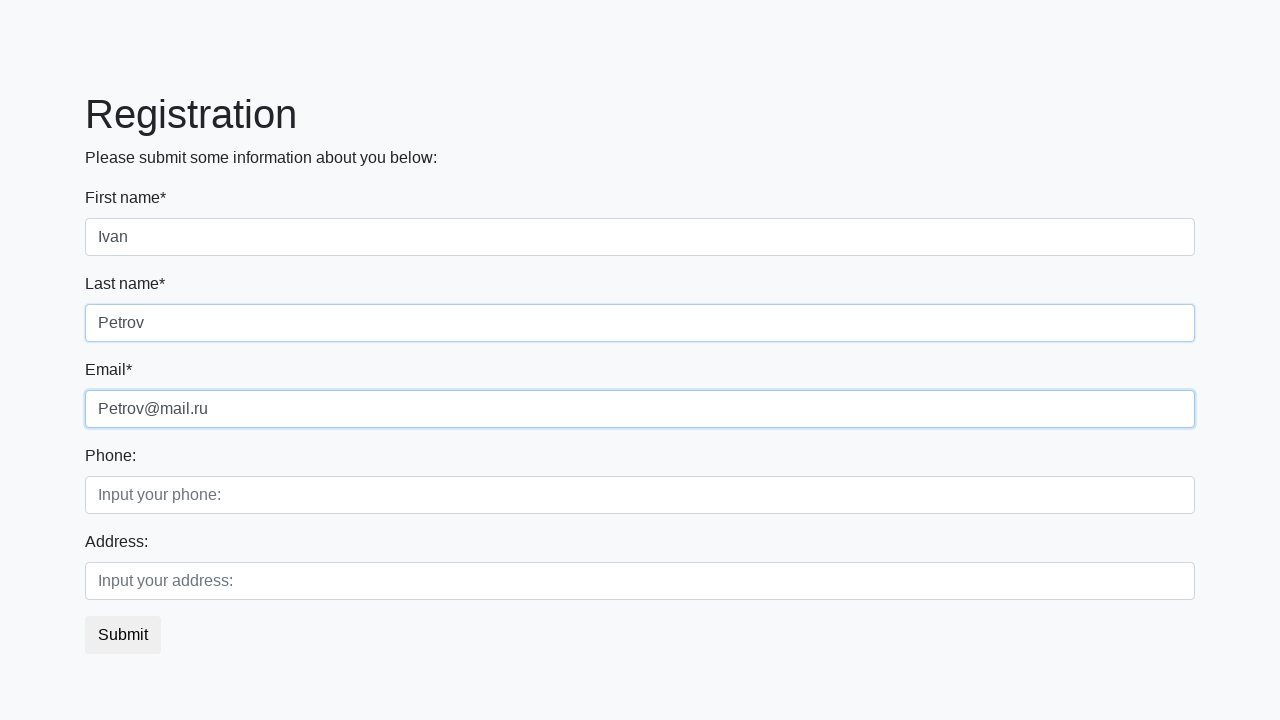

Clicked submit button to register at (123, 635) on button.btn
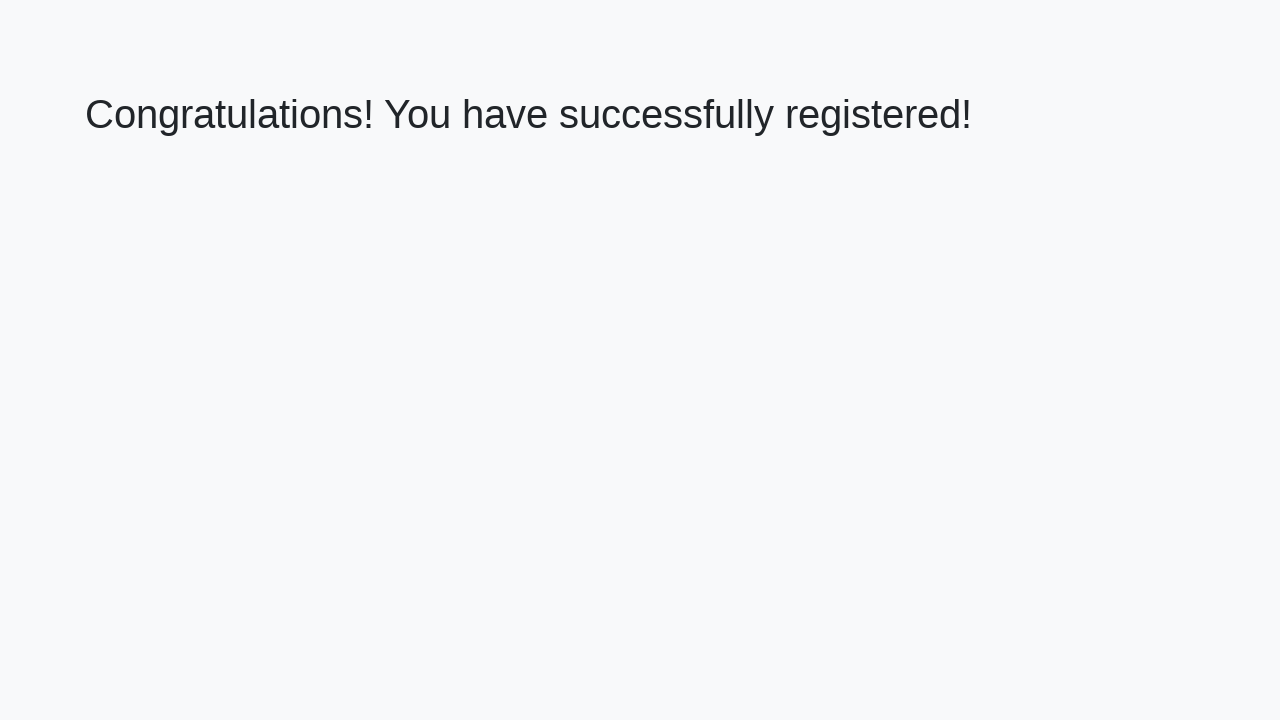

Registration confirmation page loaded
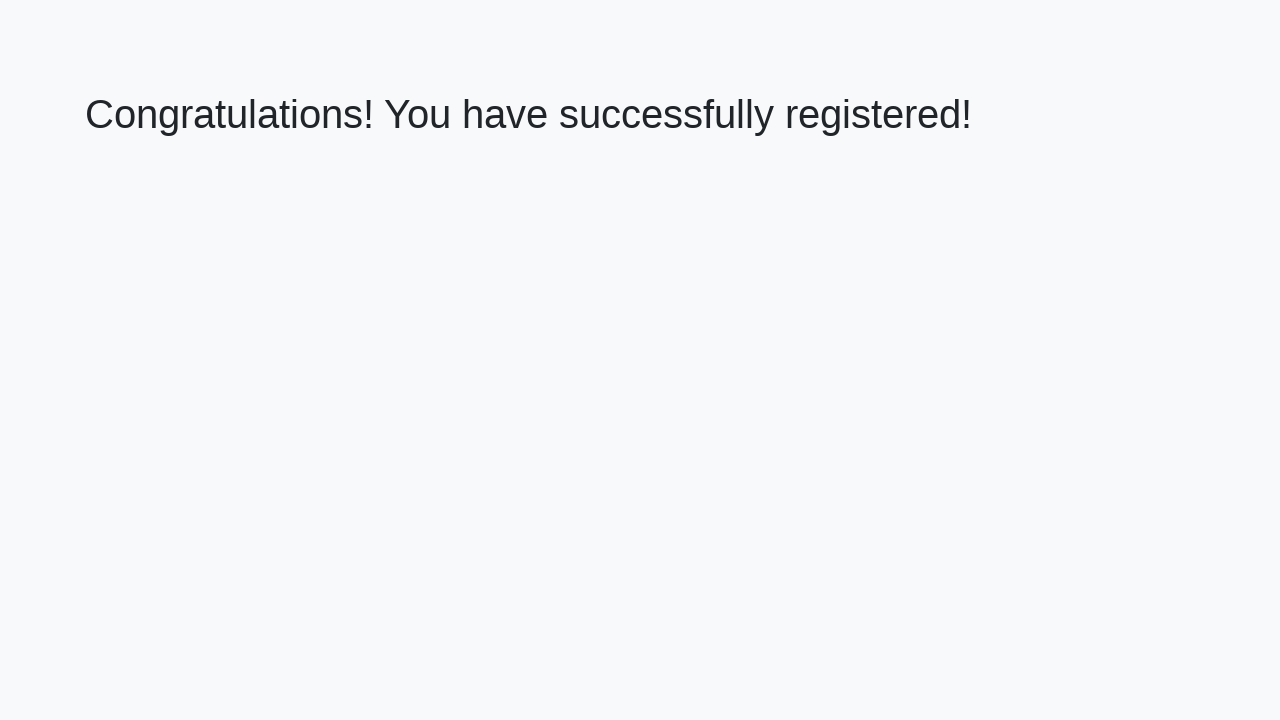

Retrieved confirmation heading text
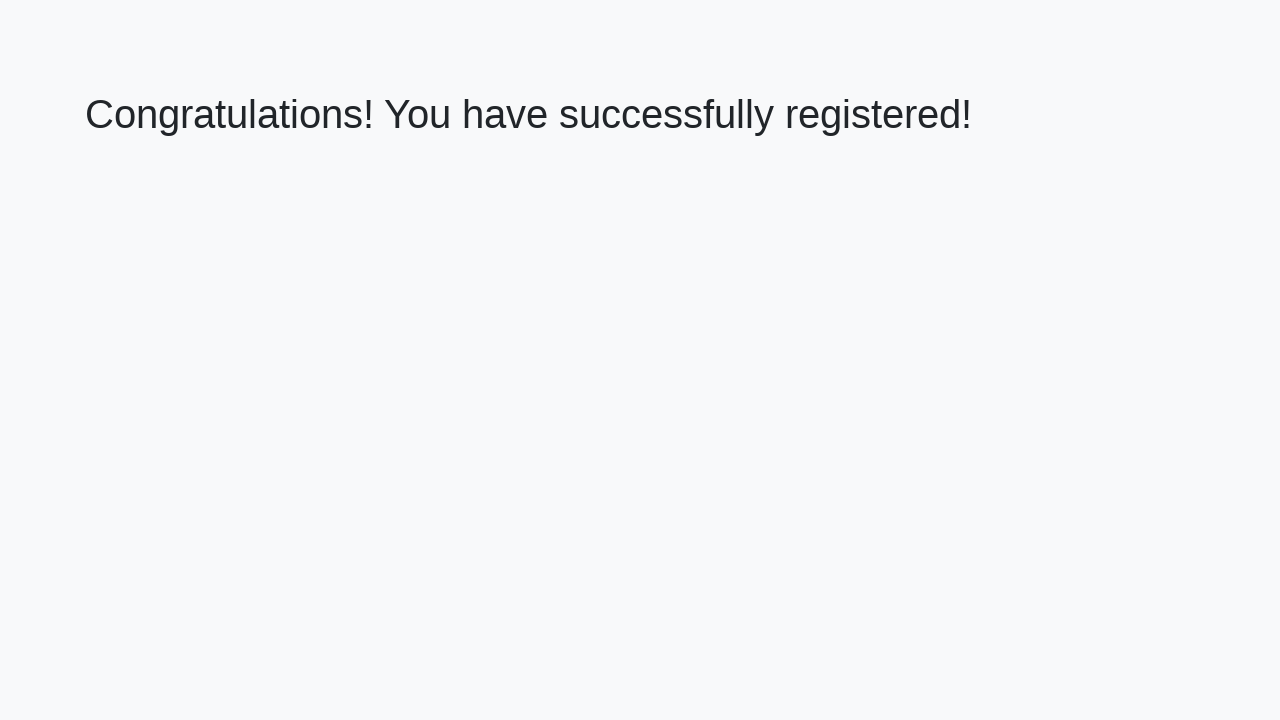

Verified successful registration message
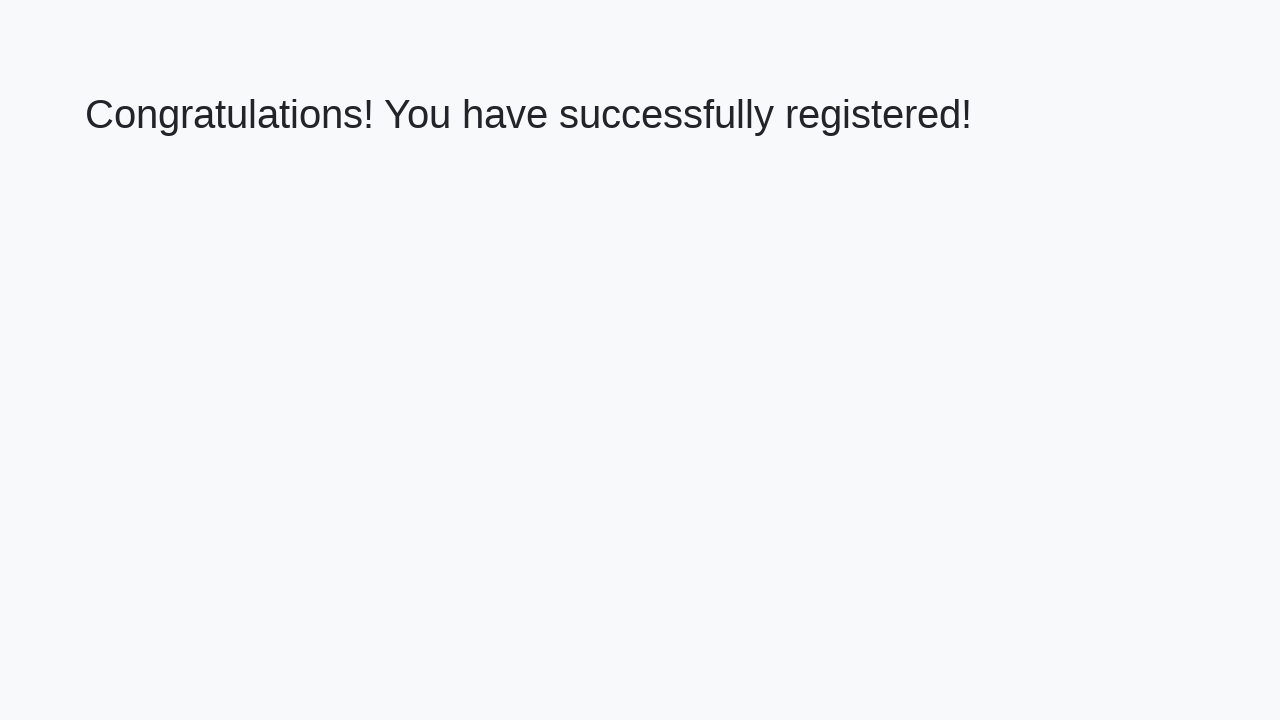

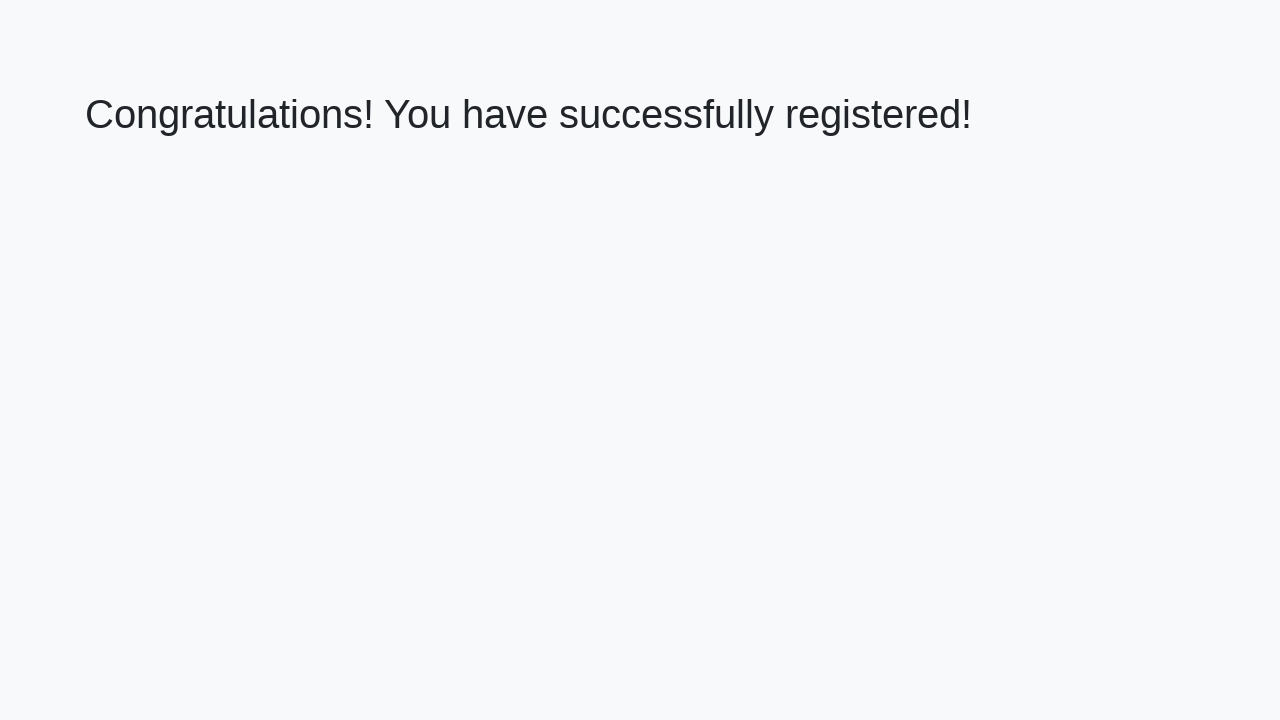